Navigates to SpiceJet airline website and maximizes the browser window. The original test also captures a screenshot.

Starting URL: https://www.spicejet.com/

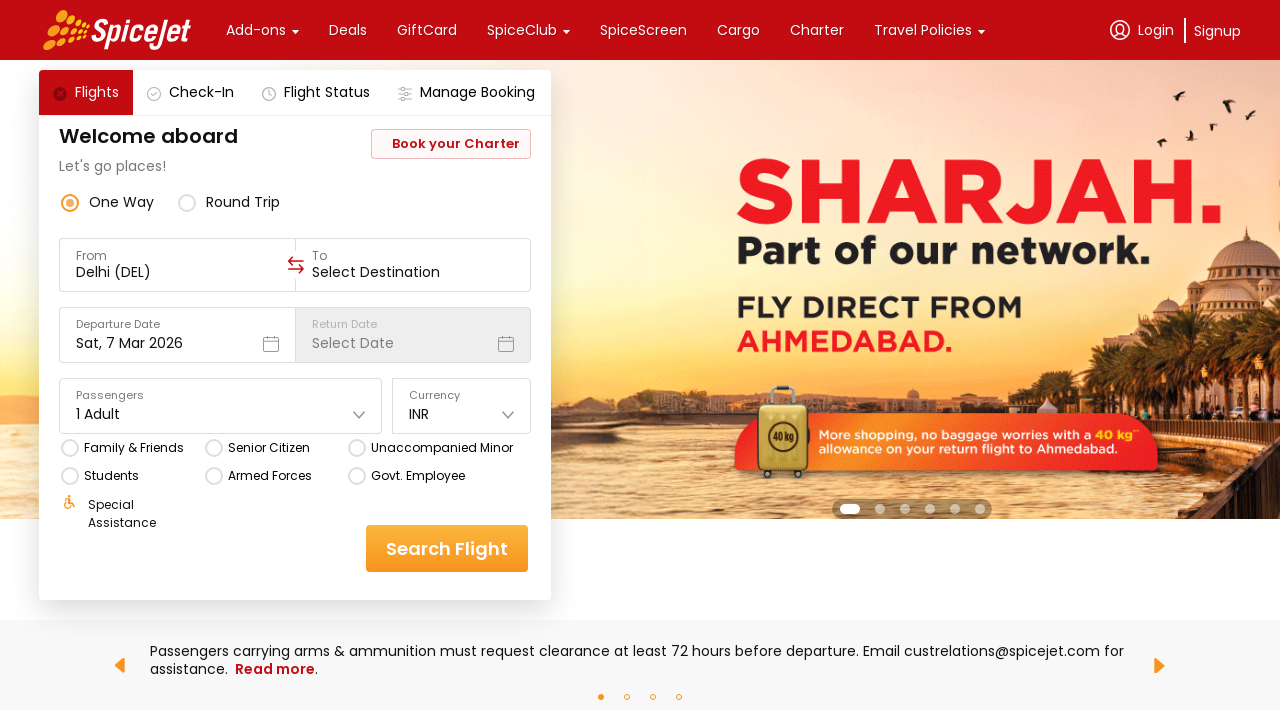

Page loaded with domcontentloaded state
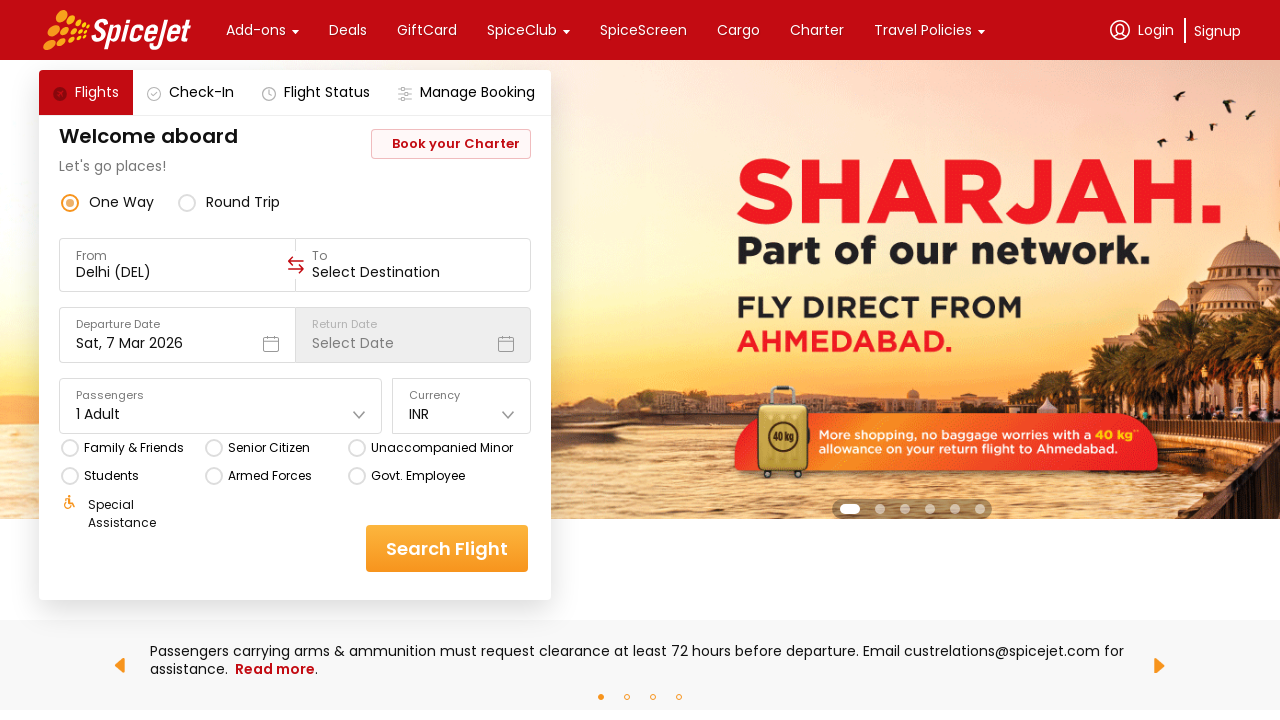

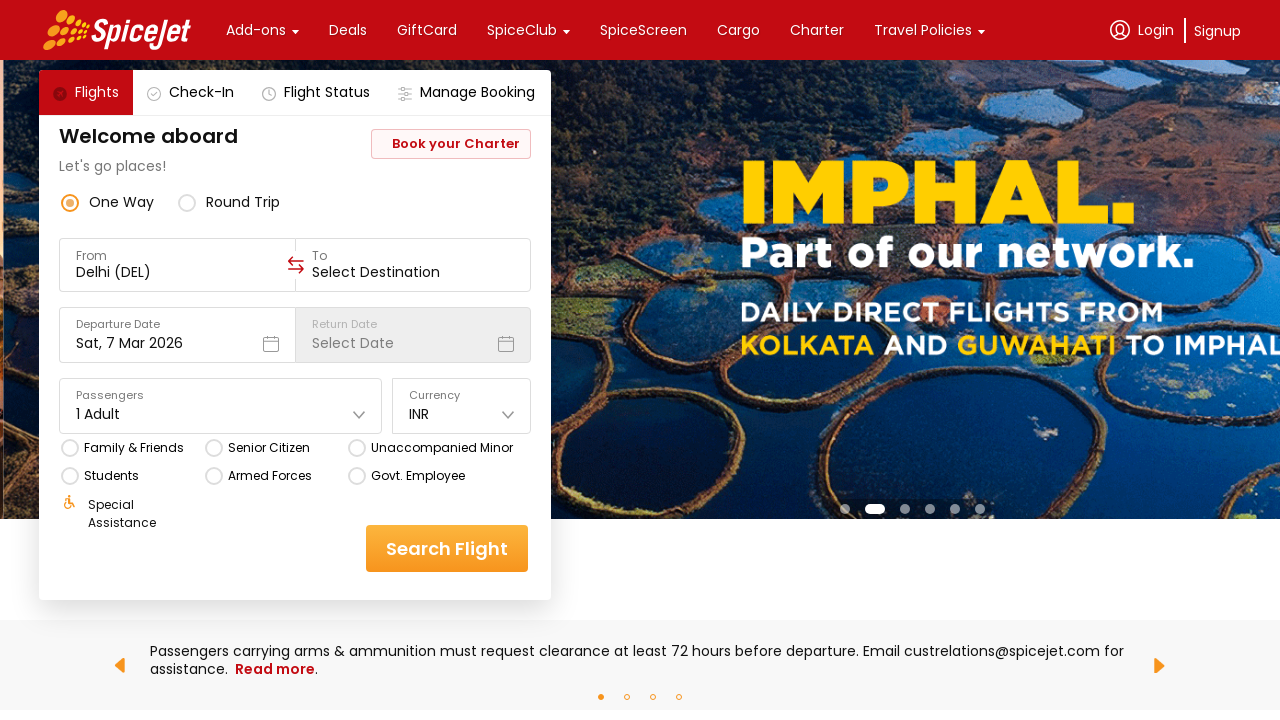